Tests the autocomplete search box by typing a country name and selecting from suggestions

Starting URL: https://rahulshettyacademy.com/AutomationPractice/

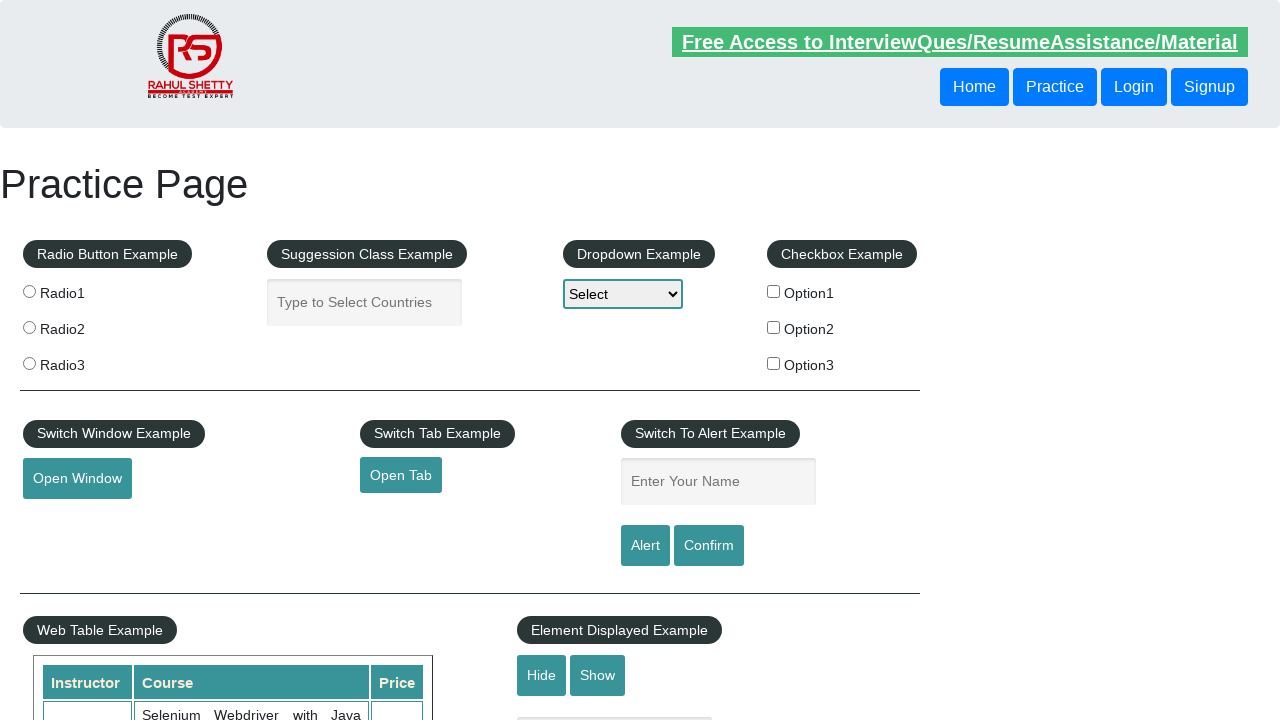

Filled autocomplete search box with 'Ind' on #autocomplete
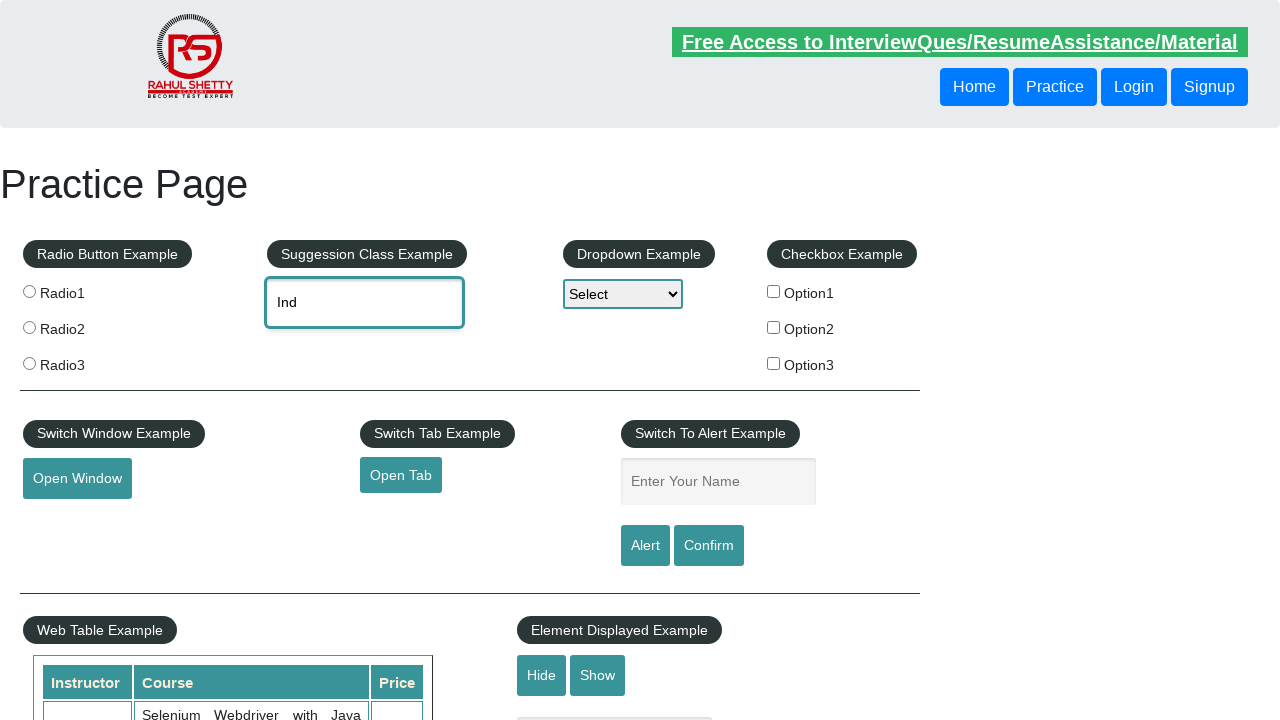

Pressed ArrowDown to navigate to first suggestion on #autocomplete
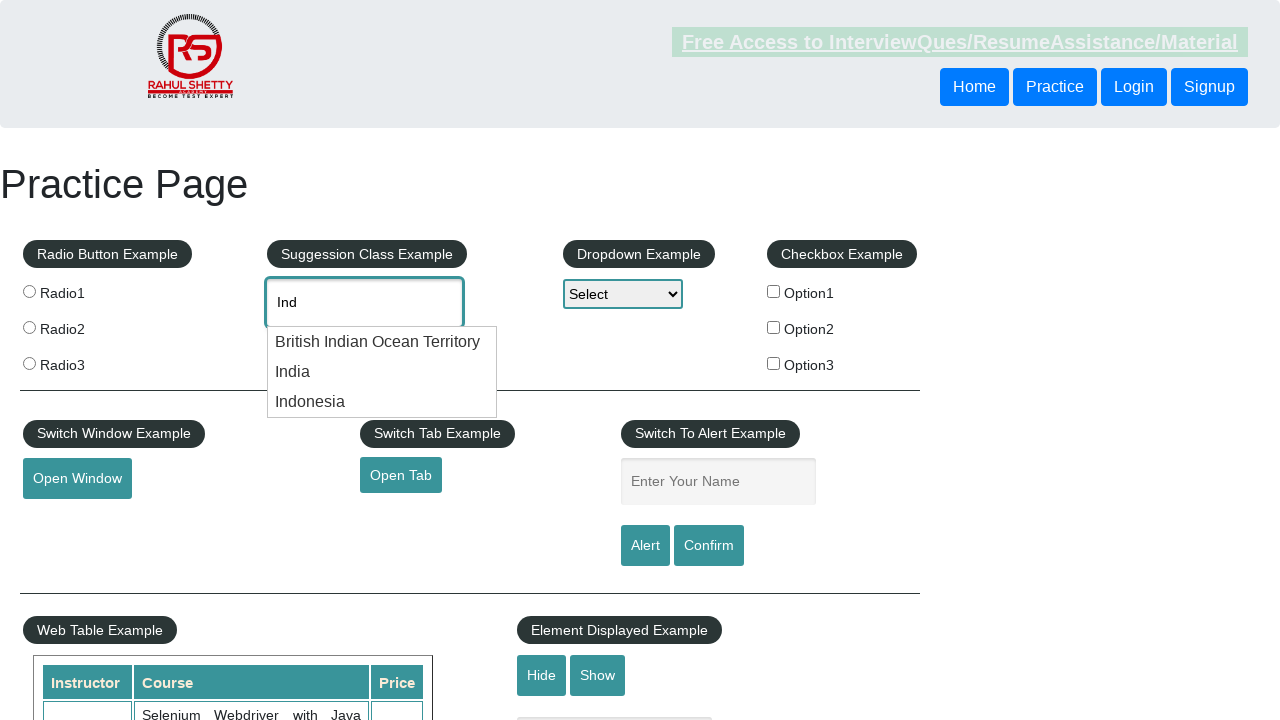

Pressed Enter to select the highlighted suggestion on #autocomplete
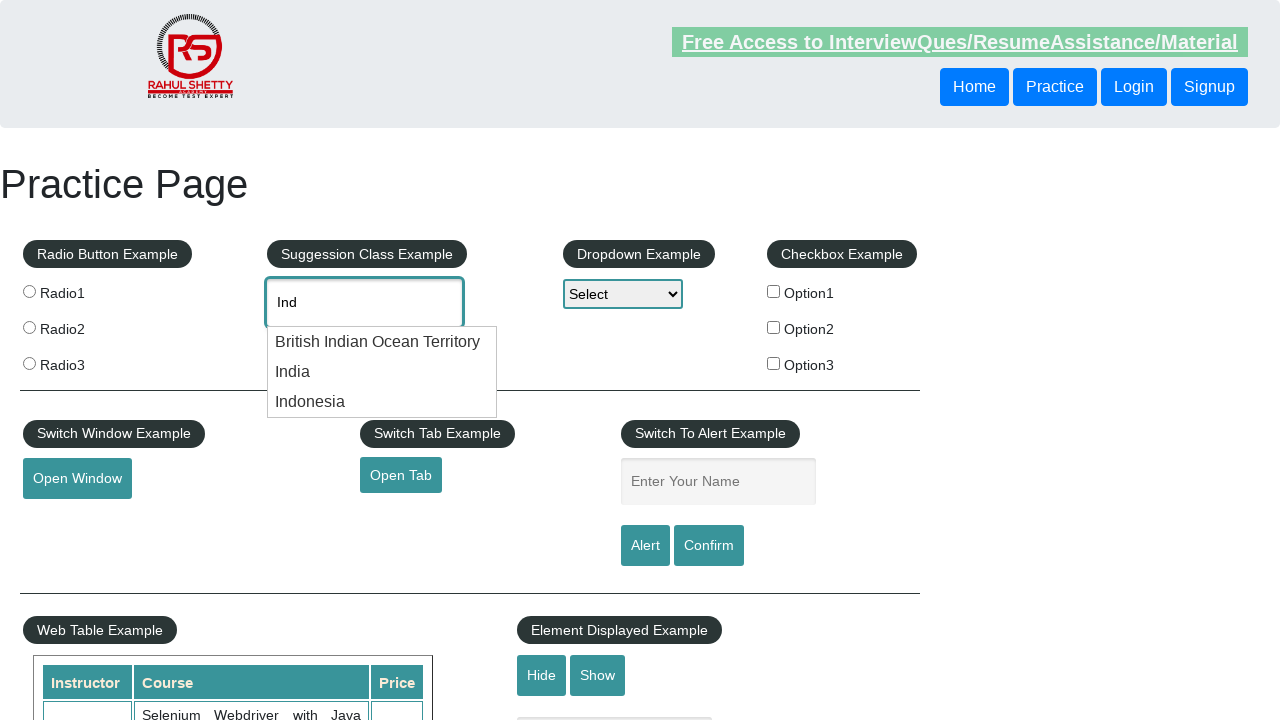

Waited 1 second for autocomplete value to populate
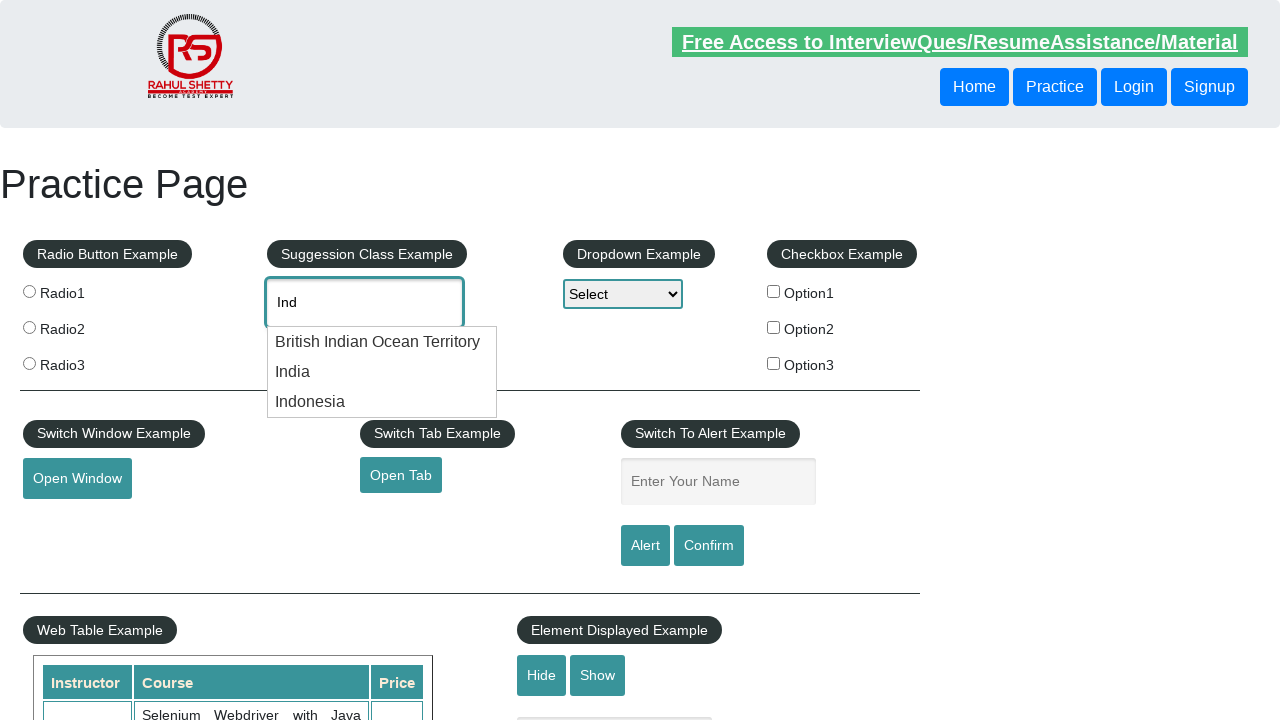

Printed selected autocomplete value: Ind
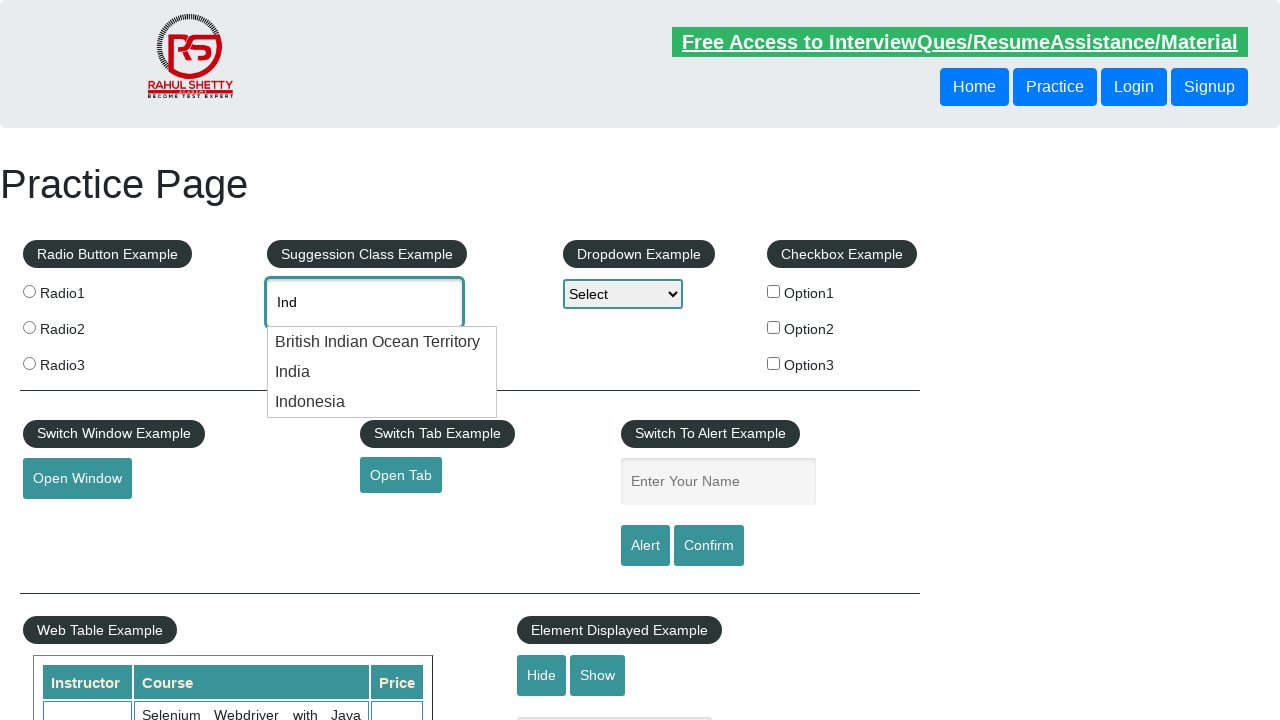

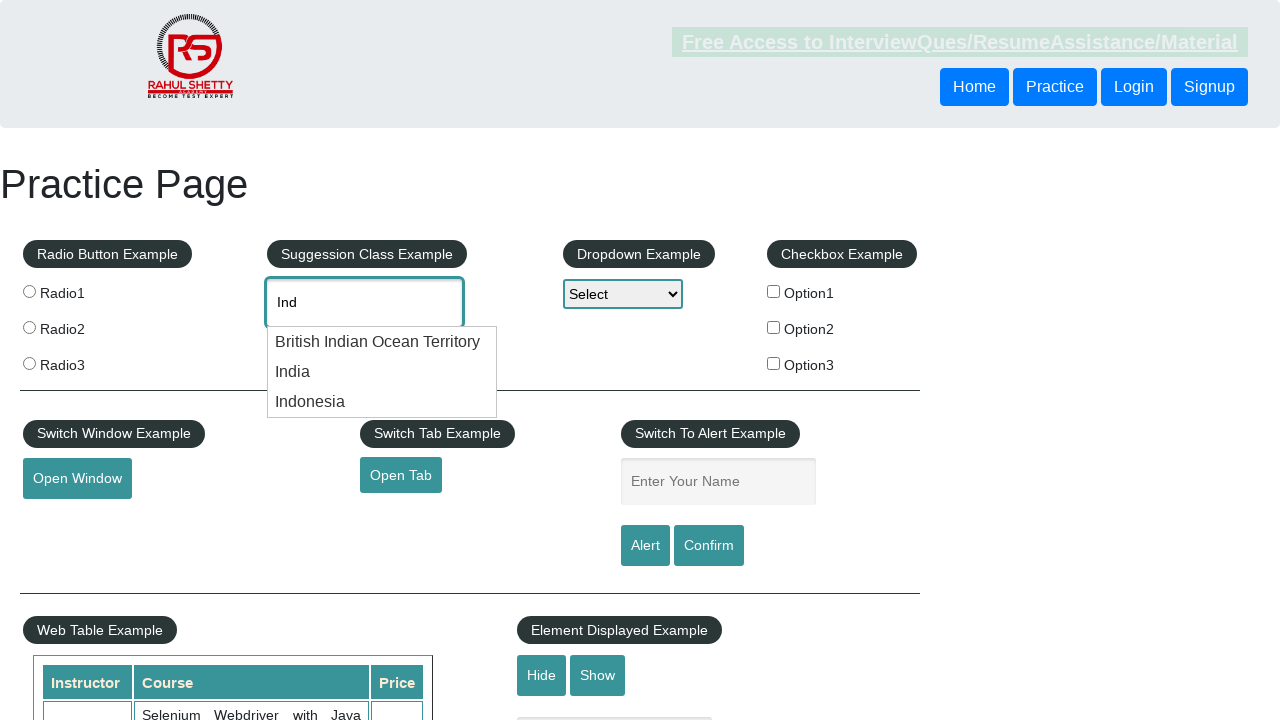